Tests browser navigation functionality including navigating to different pages, using back/forward buttons, refreshing, and navigating to a URL directly.

Starting URL: https://demo.nopcommerce.com/register

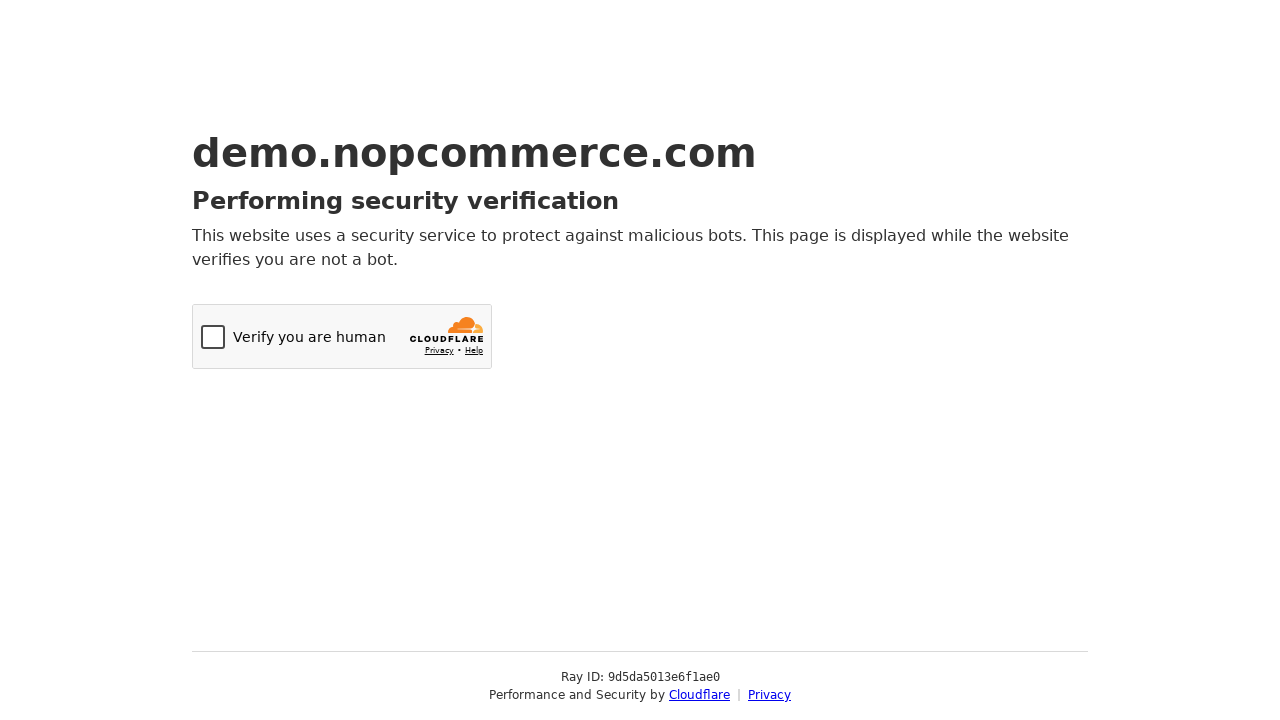

Navigated to OrangeHRM login page
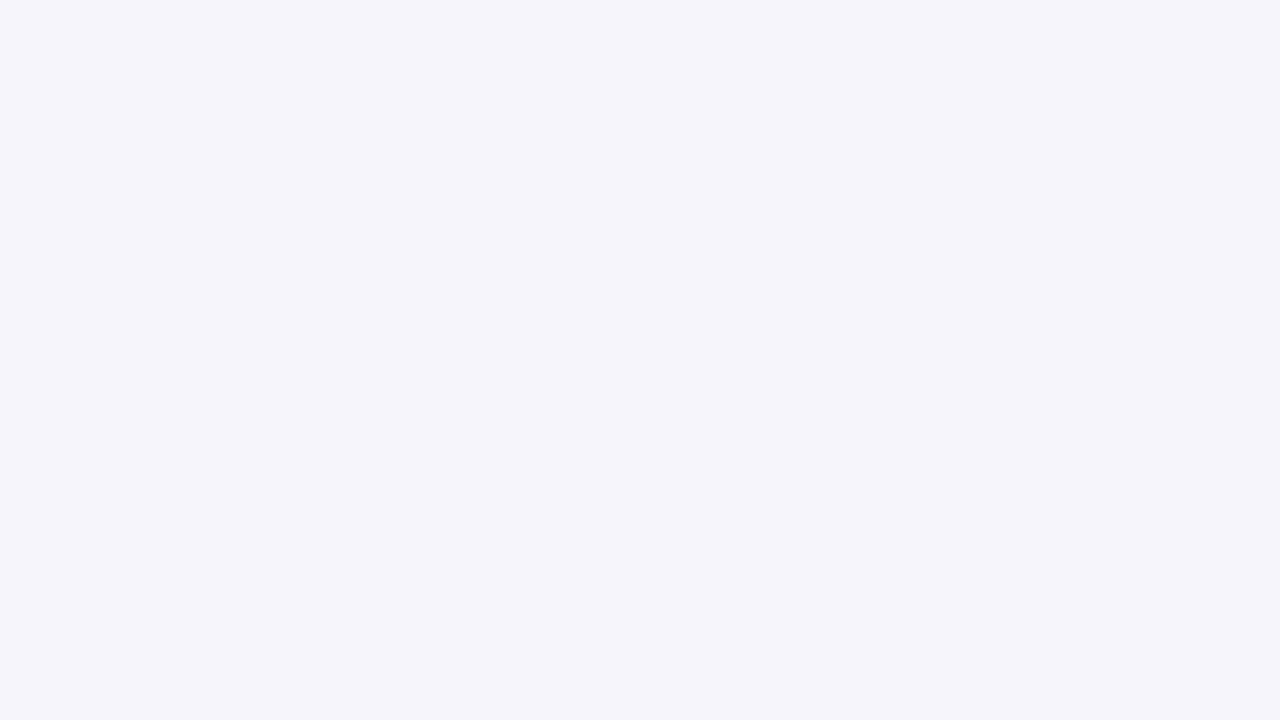

Navigated back to previous page
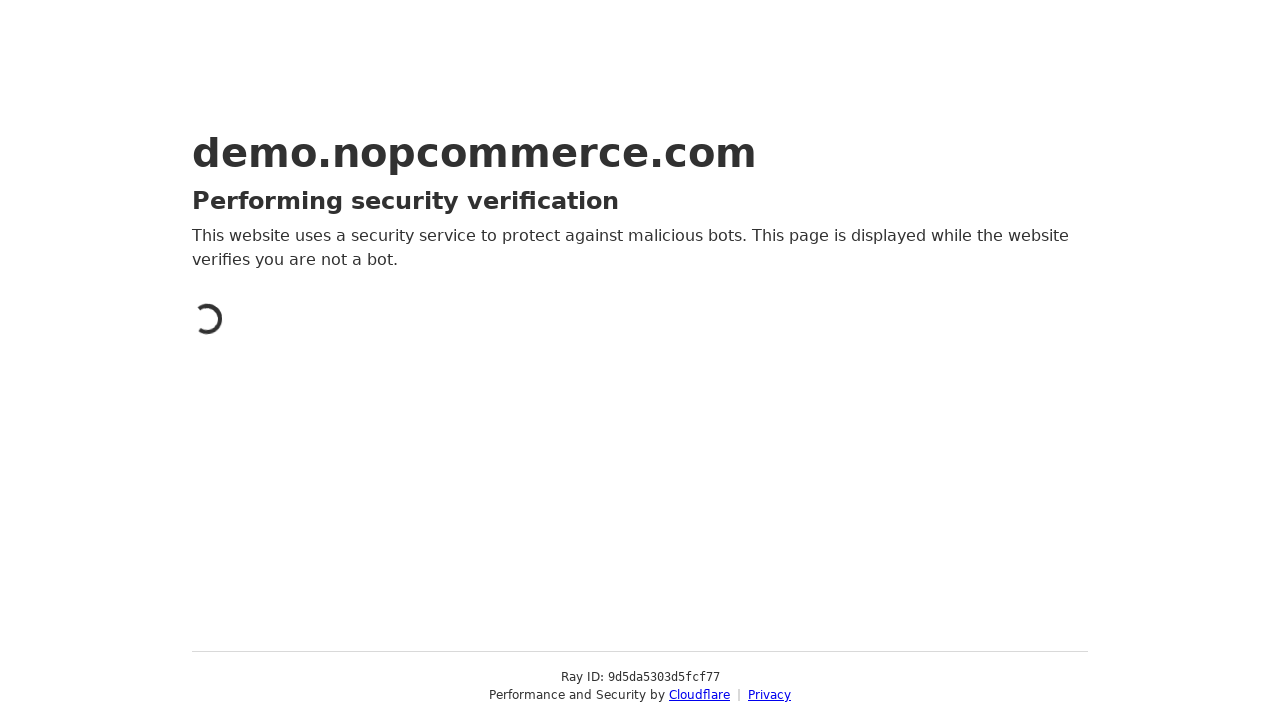

Navigated forward to next page
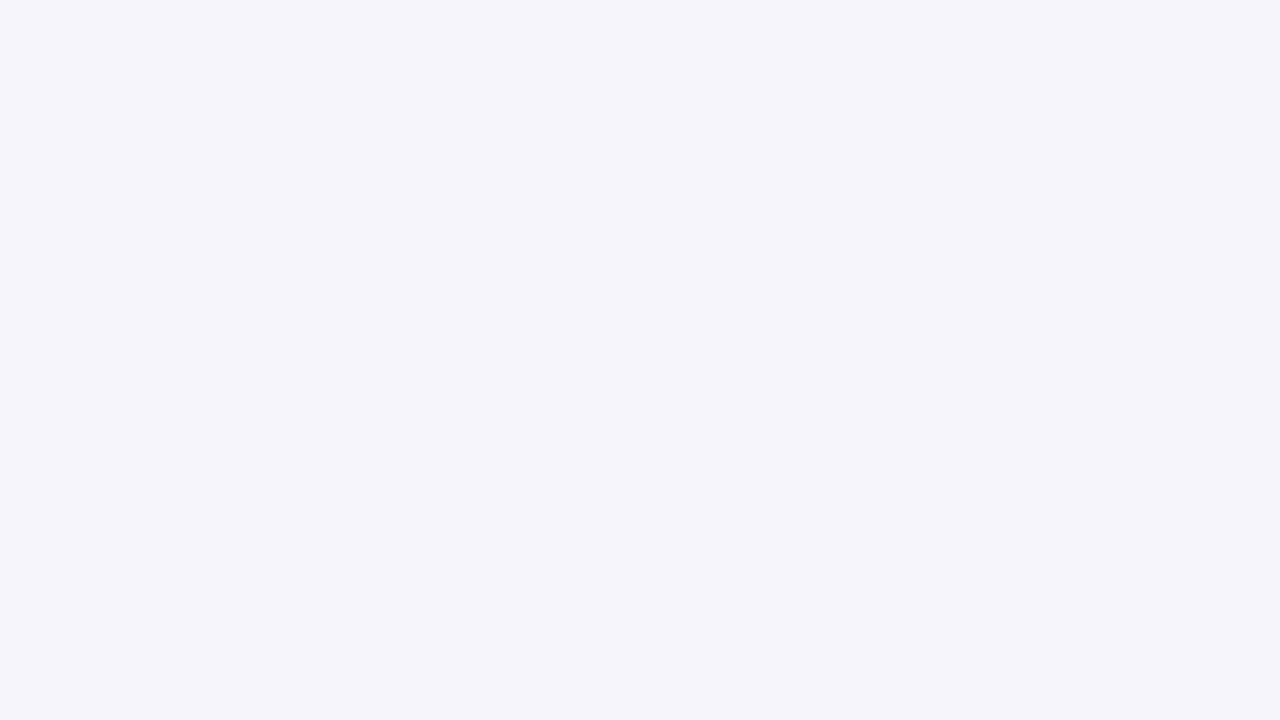

Refreshed the current page
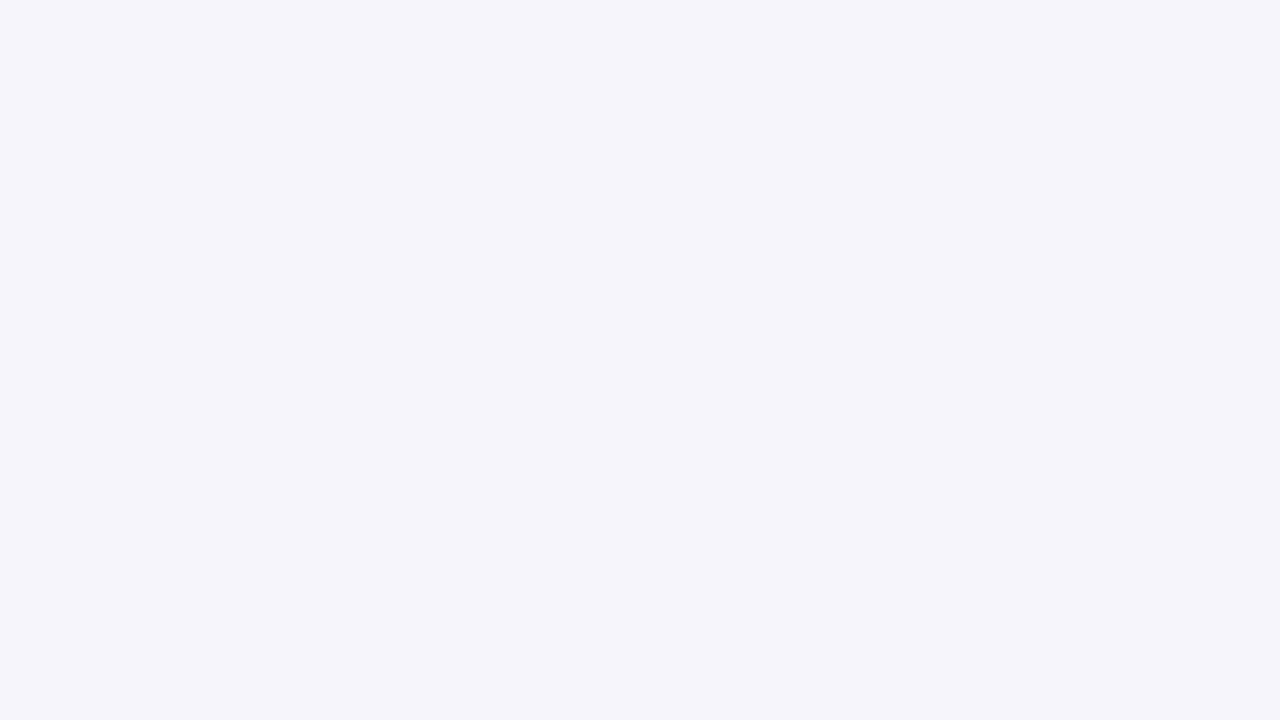

Navigated to nopCommerce registration page
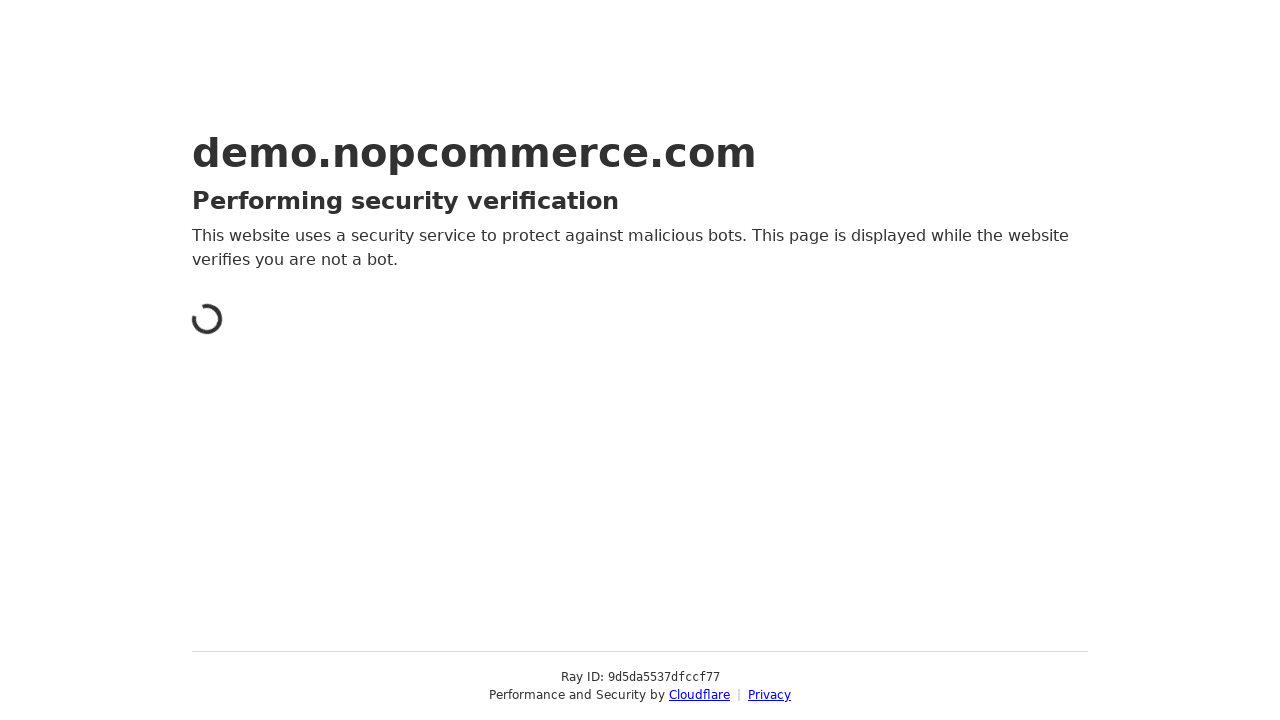

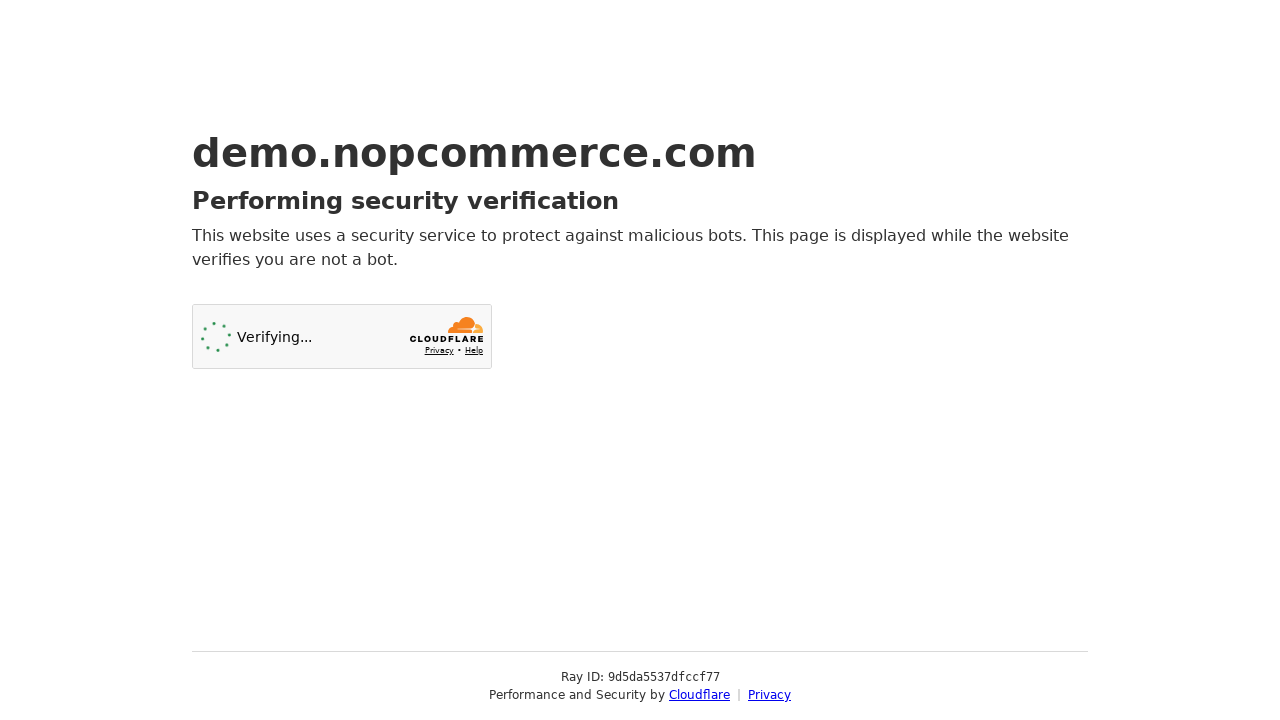